Navigates to a loan calculator page and clears the loan amount input field

Starting URL: http://www.calculator.net/loan-calculator.html

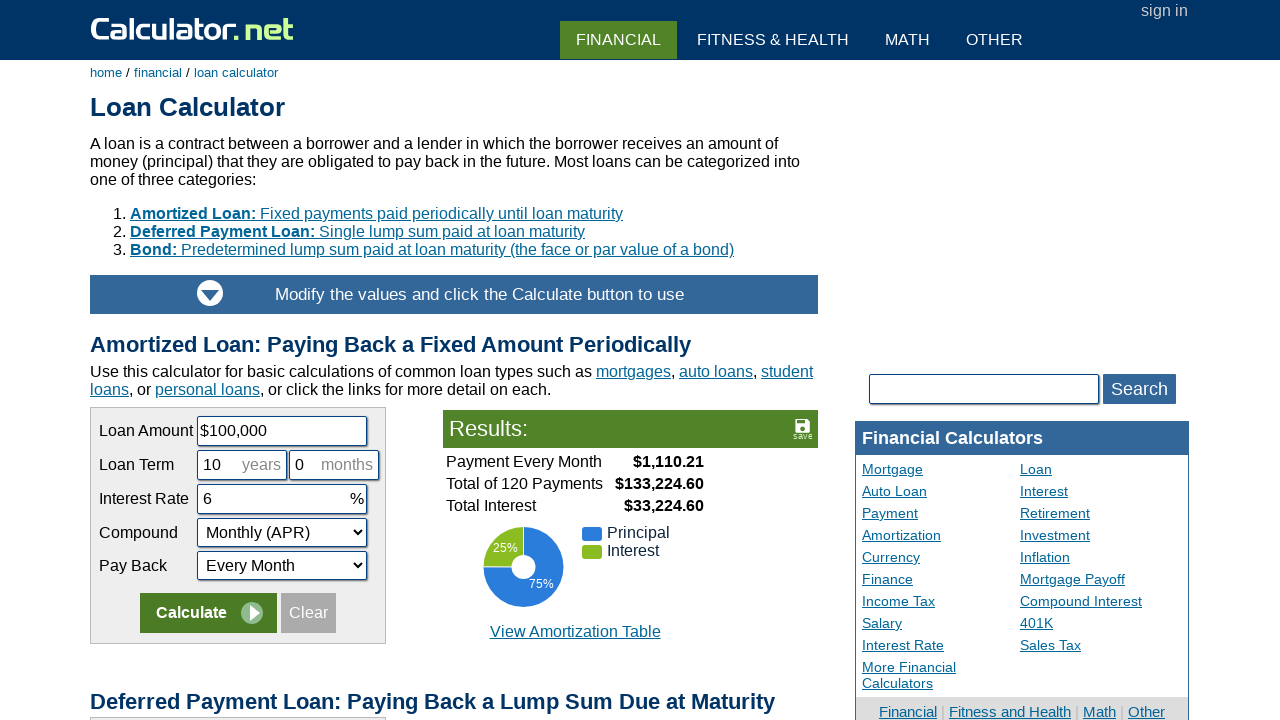

Navigated to loan calculator page
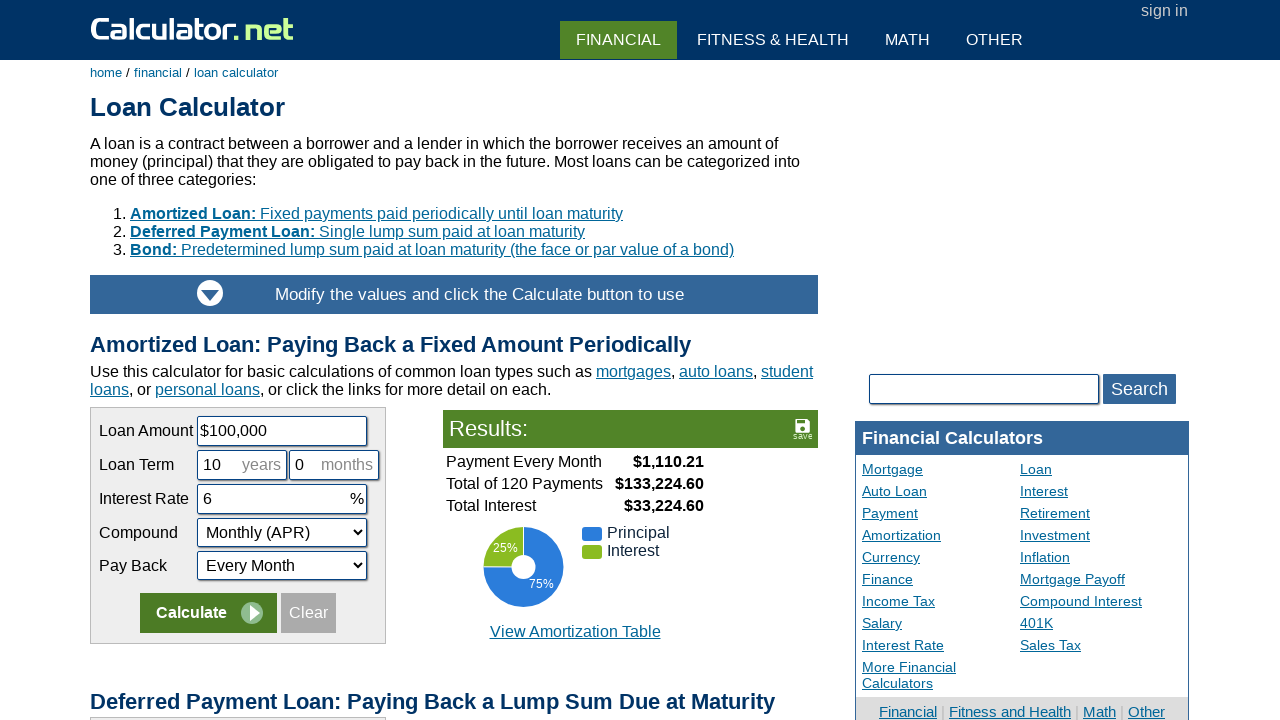

Cleared the loan amount input field on #cloanamount
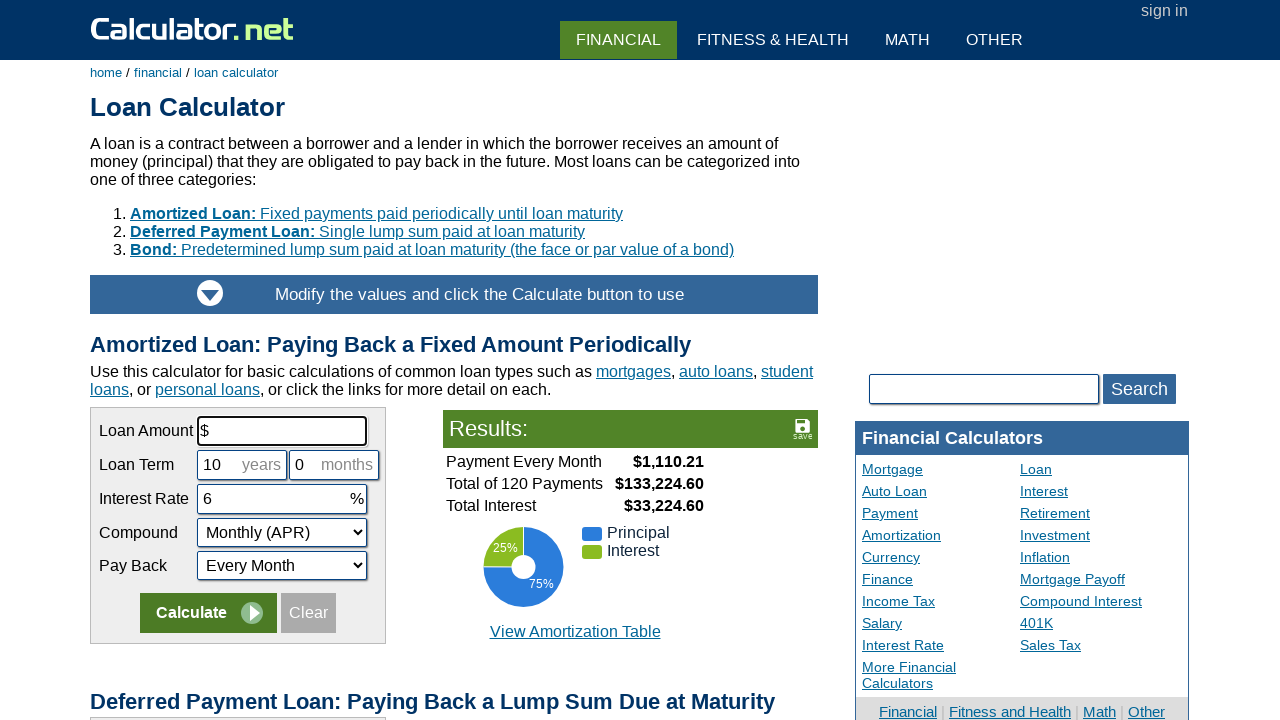

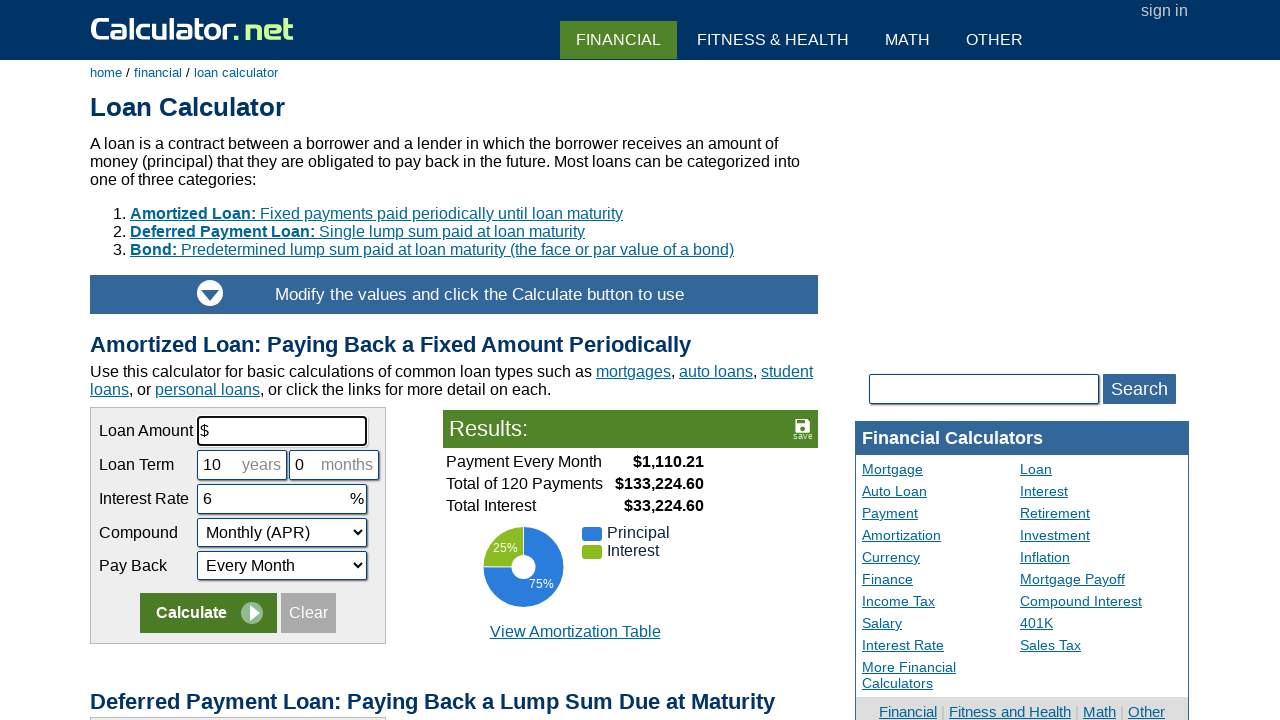